Navigates to graphic design laptop page and scrolls down to load more products by clicking the "show more" button

Starting URL: https://cellphones.com.vn/laptop/do-hoa.html

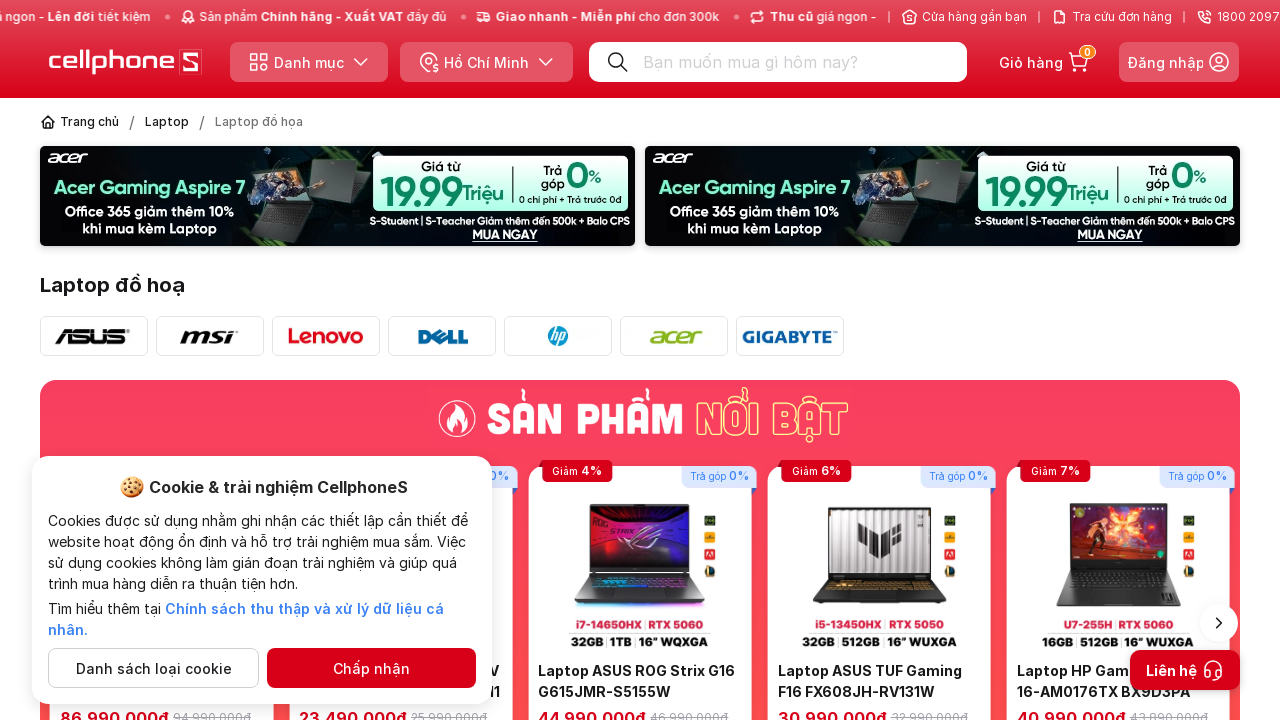

Scrolled to bottom of page to trigger lazy loading
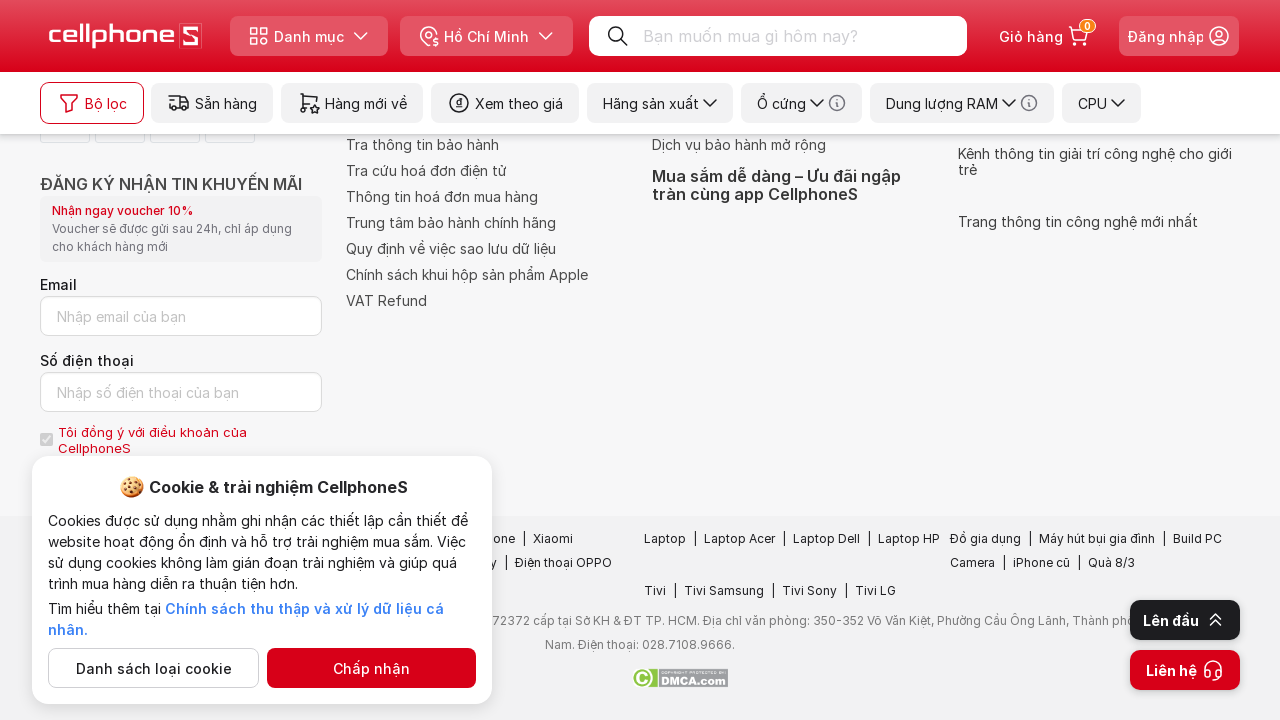

Waited 5 seconds for show more button to appear
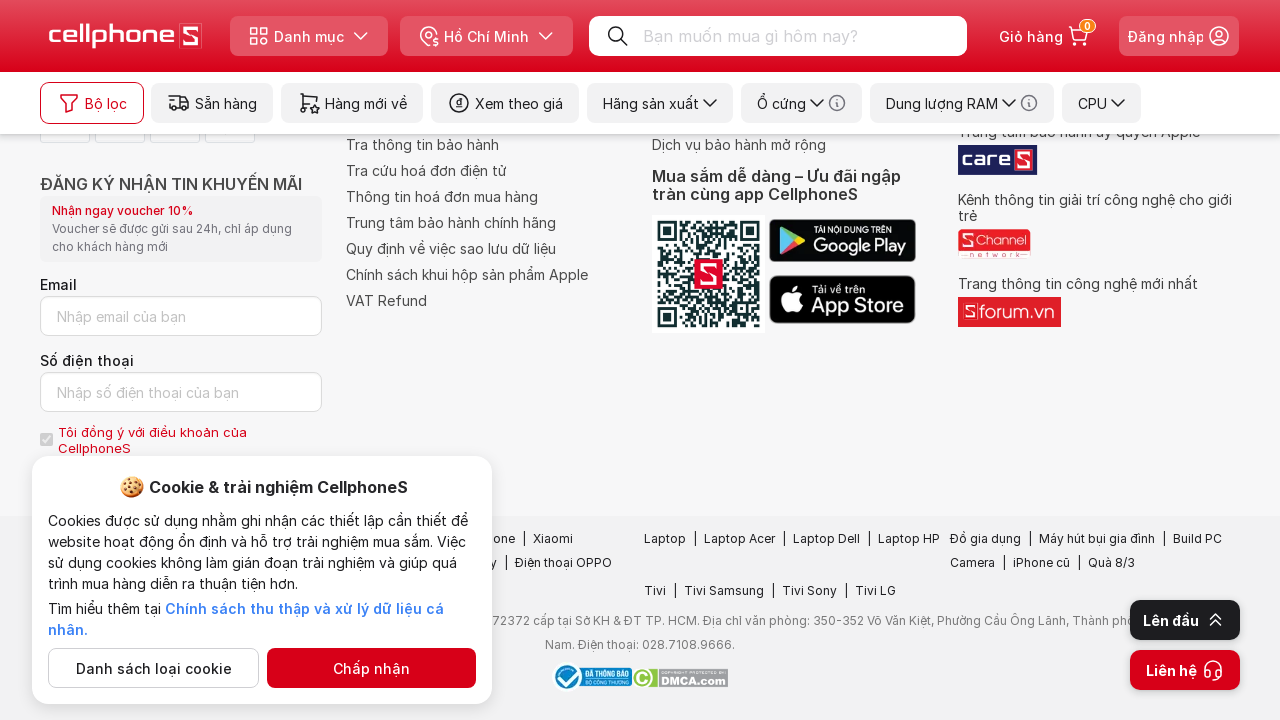

Located show more button element
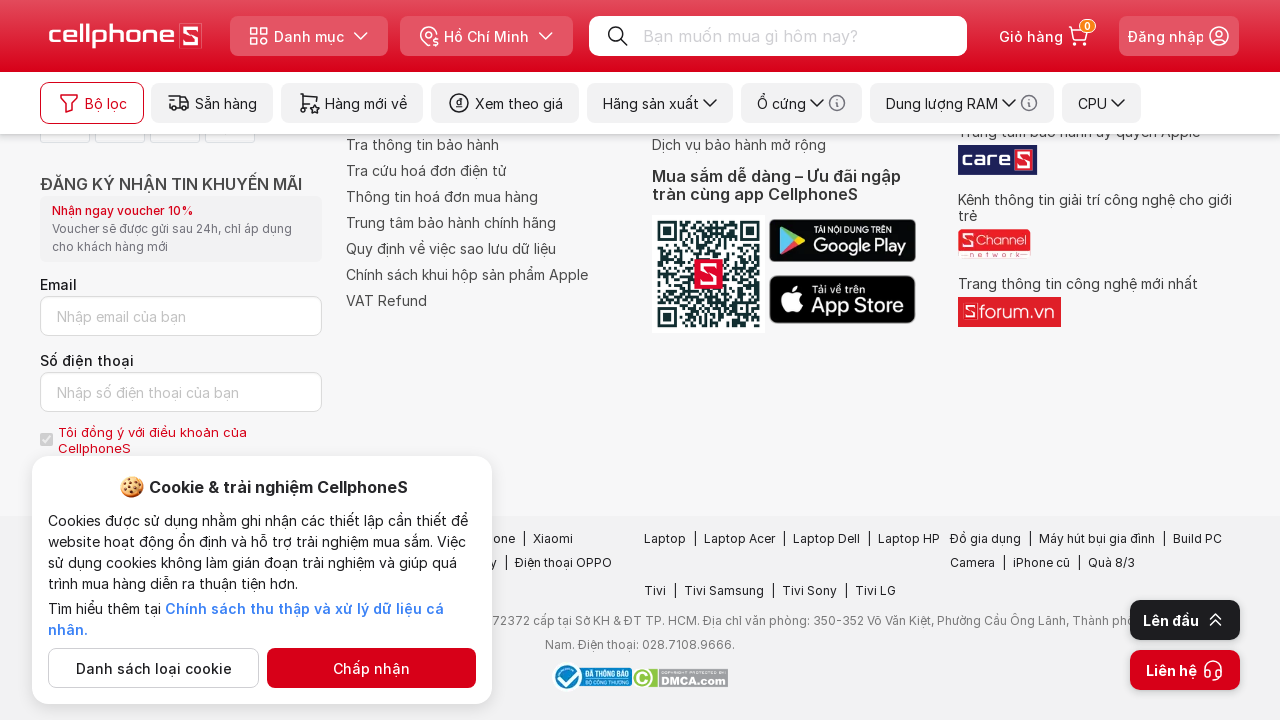

Clicked show more button to load additional products at (640, 360) on #layout-desktop > div.cps-container.cps-body > div:nth-child(2) > div > div.bloc
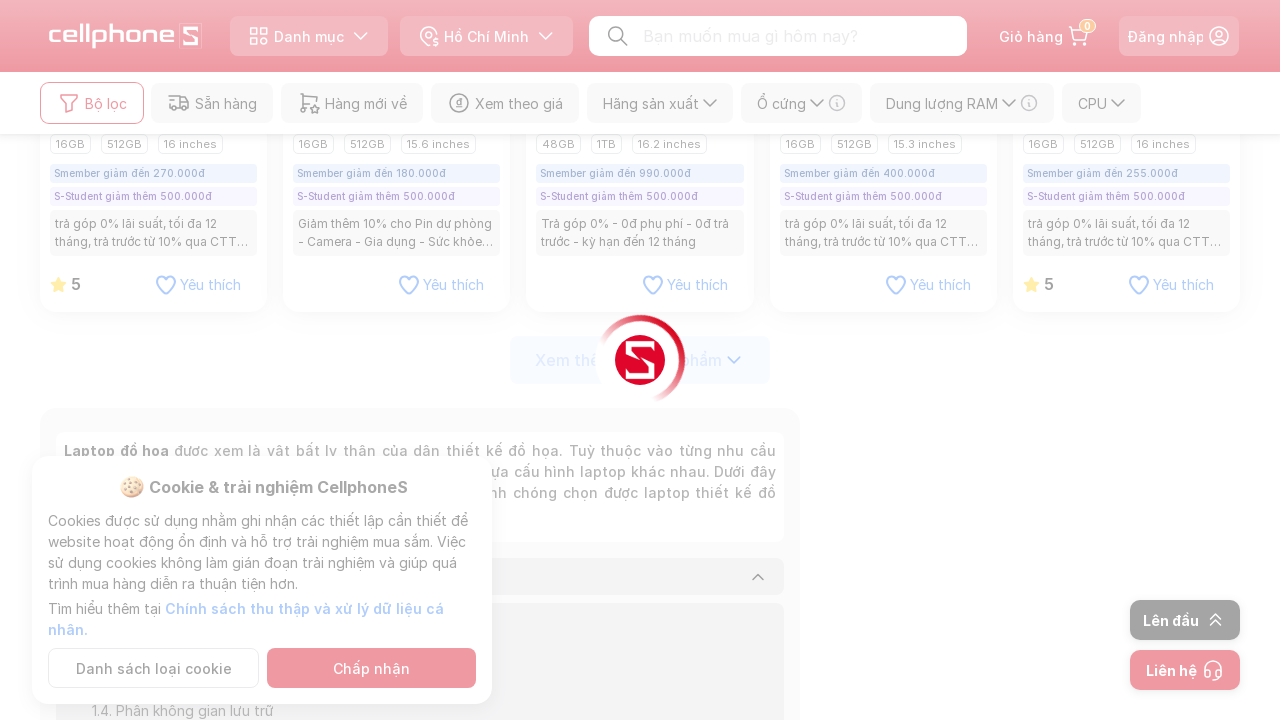

Scrolled to bottom of page after loading more products
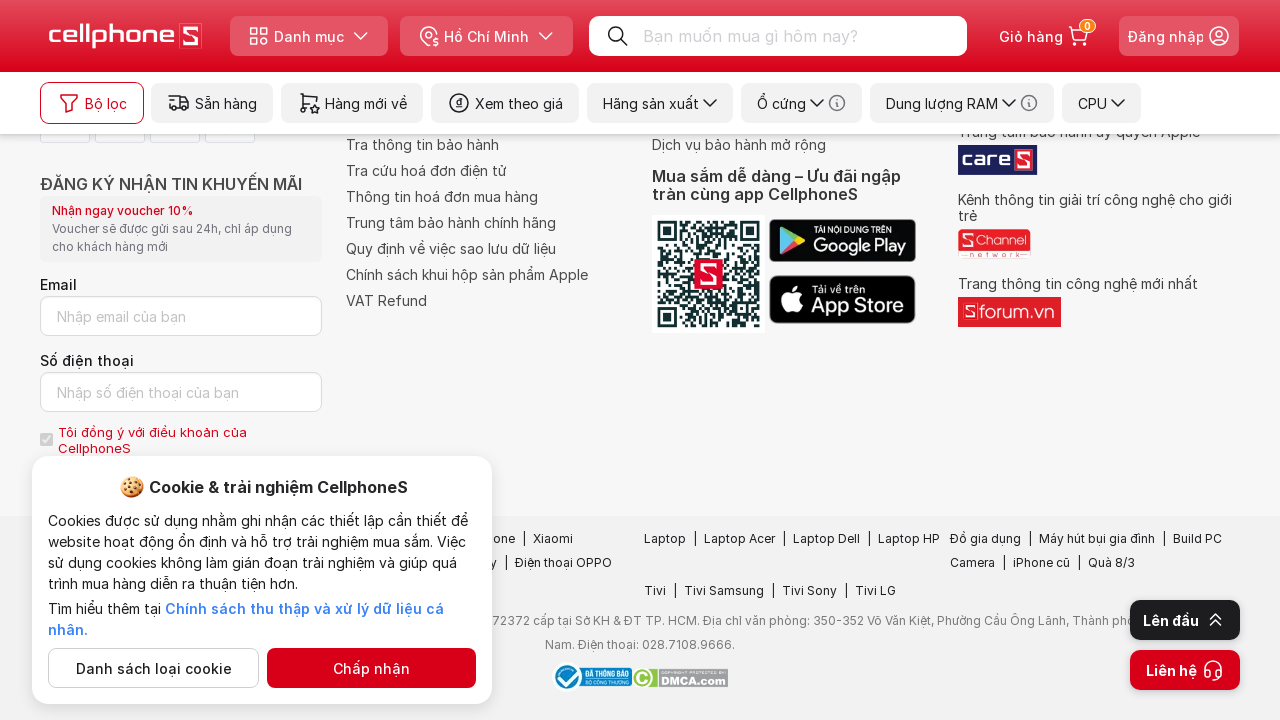

Waited 5 seconds for show more button to appear
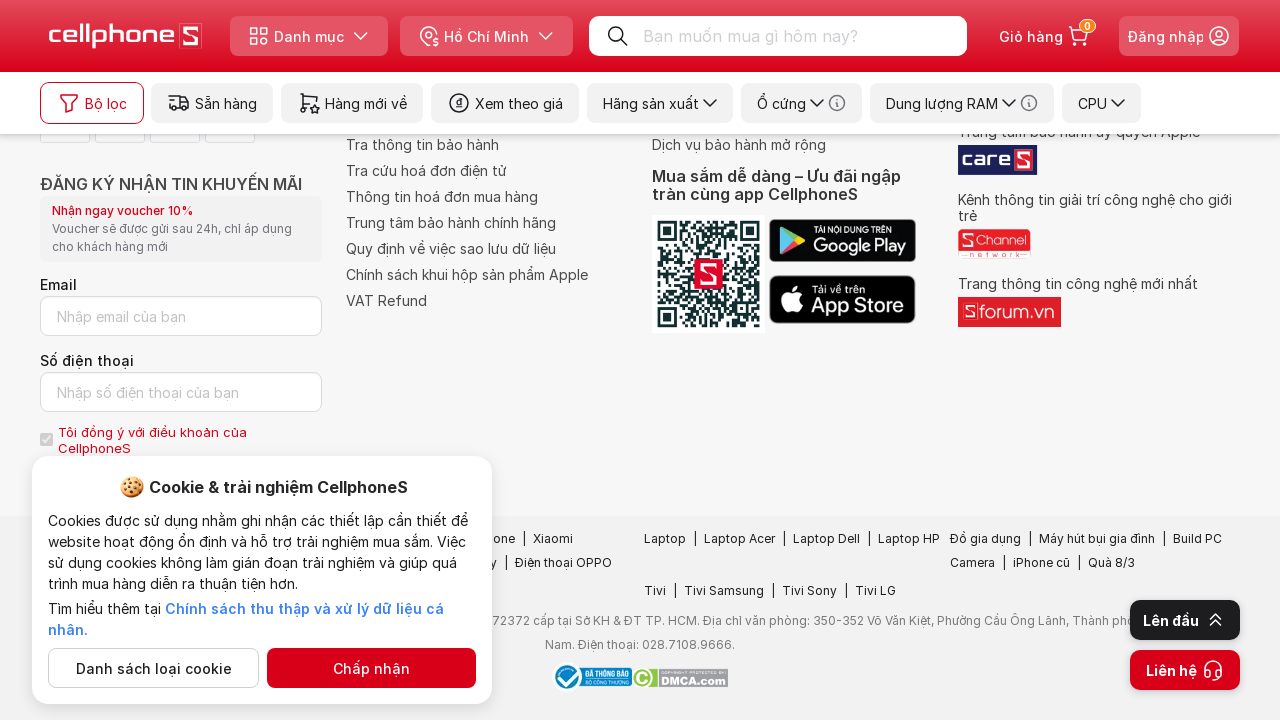

Located show more button element
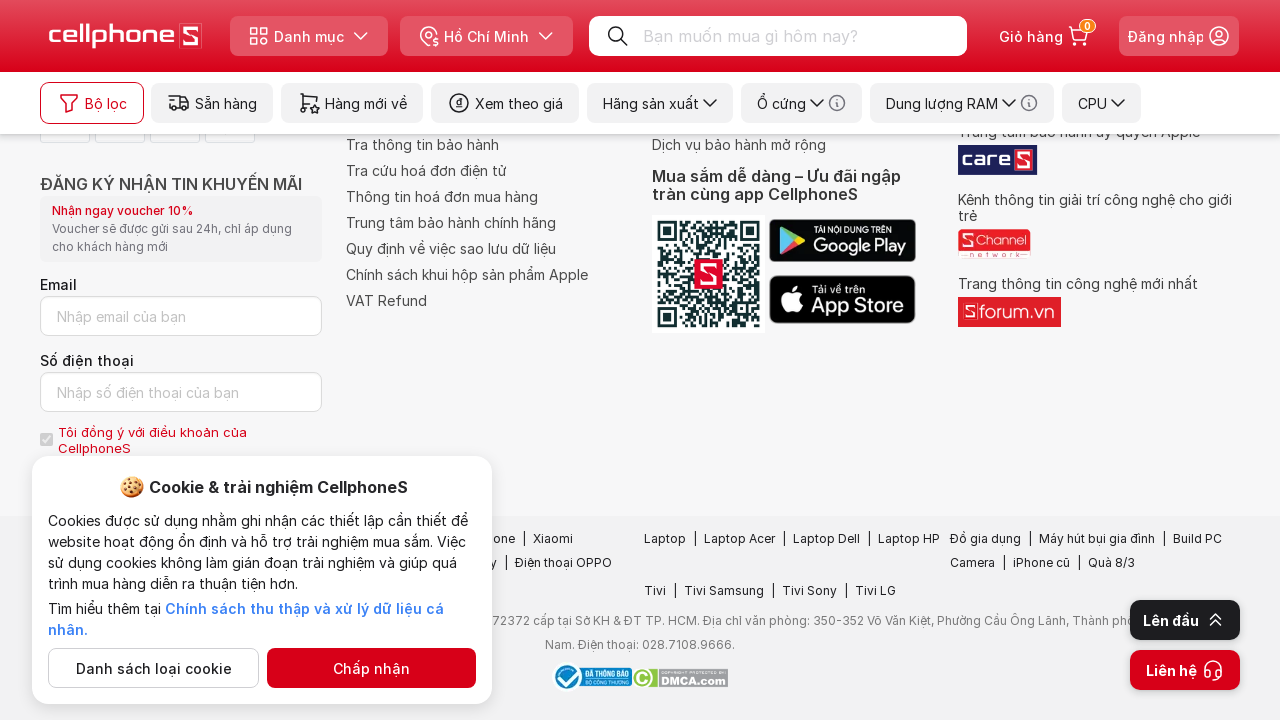

Clicked show more button to load additional products at (640, 360) on #layout-desktop > div.cps-container.cps-body > div:nth-child(2) > div > div.bloc
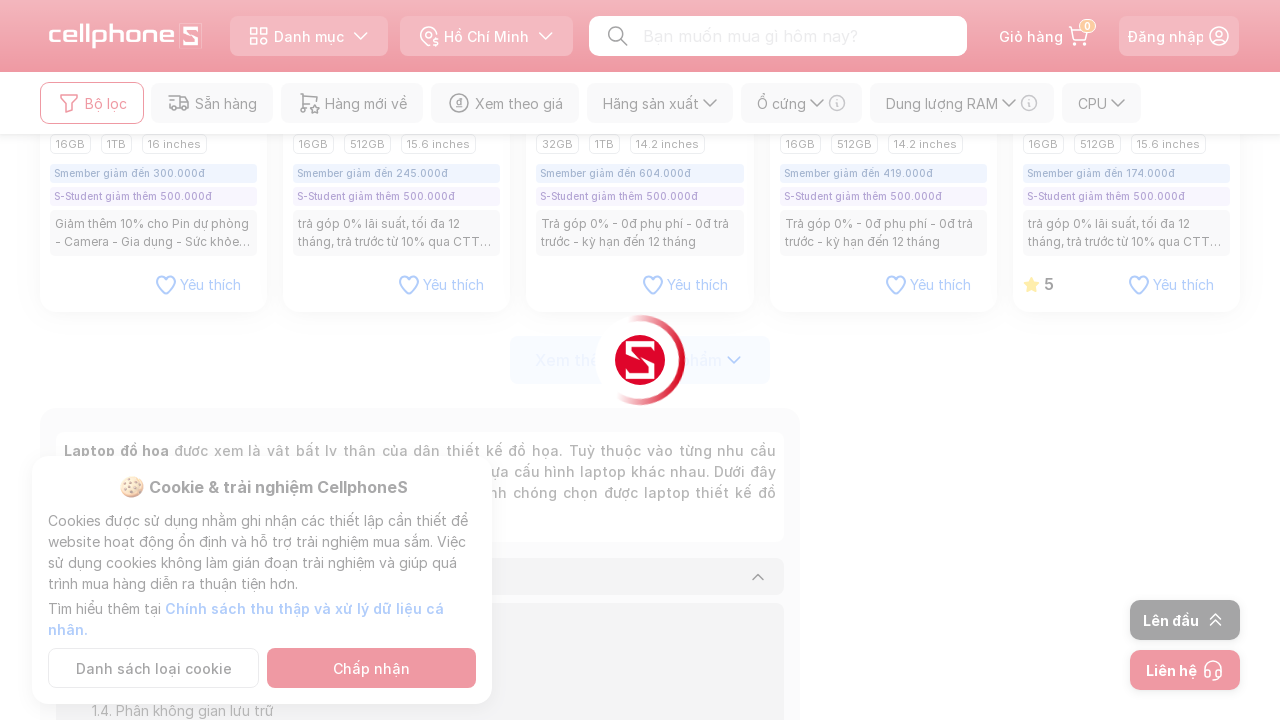

Scrolled to bottom of page after loading more products
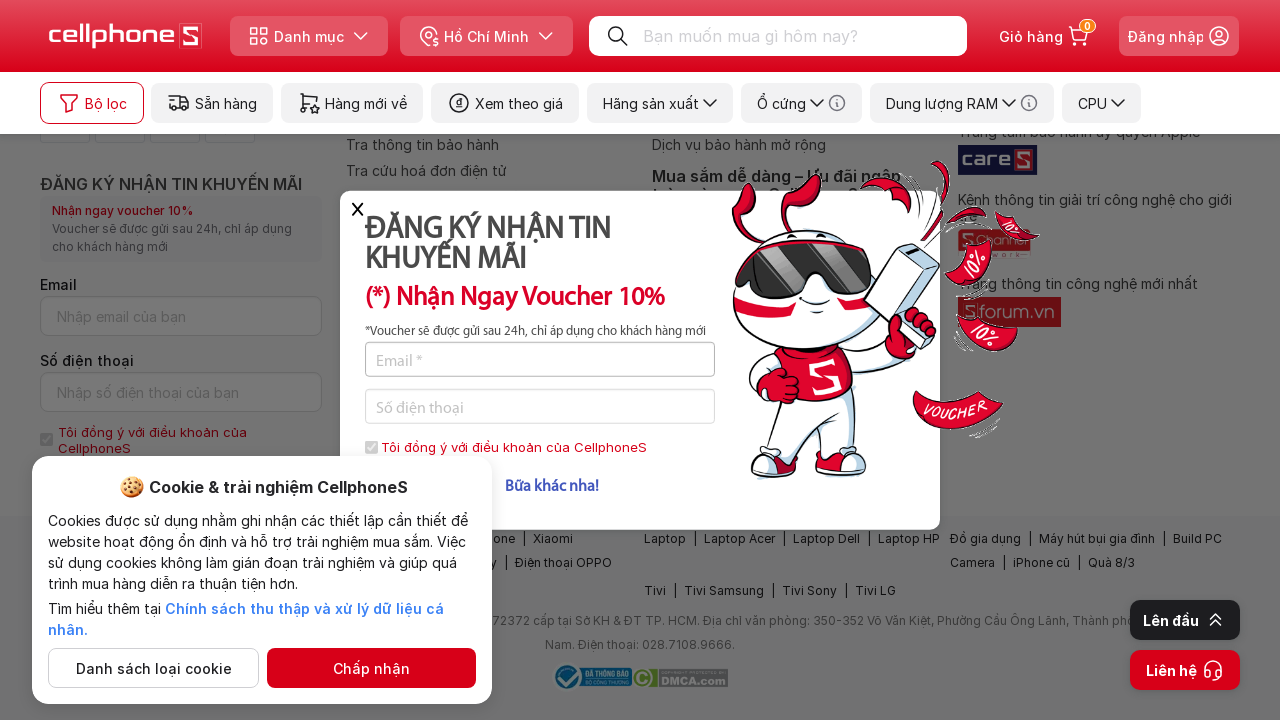

Waited 5 seconds for show more button to appear
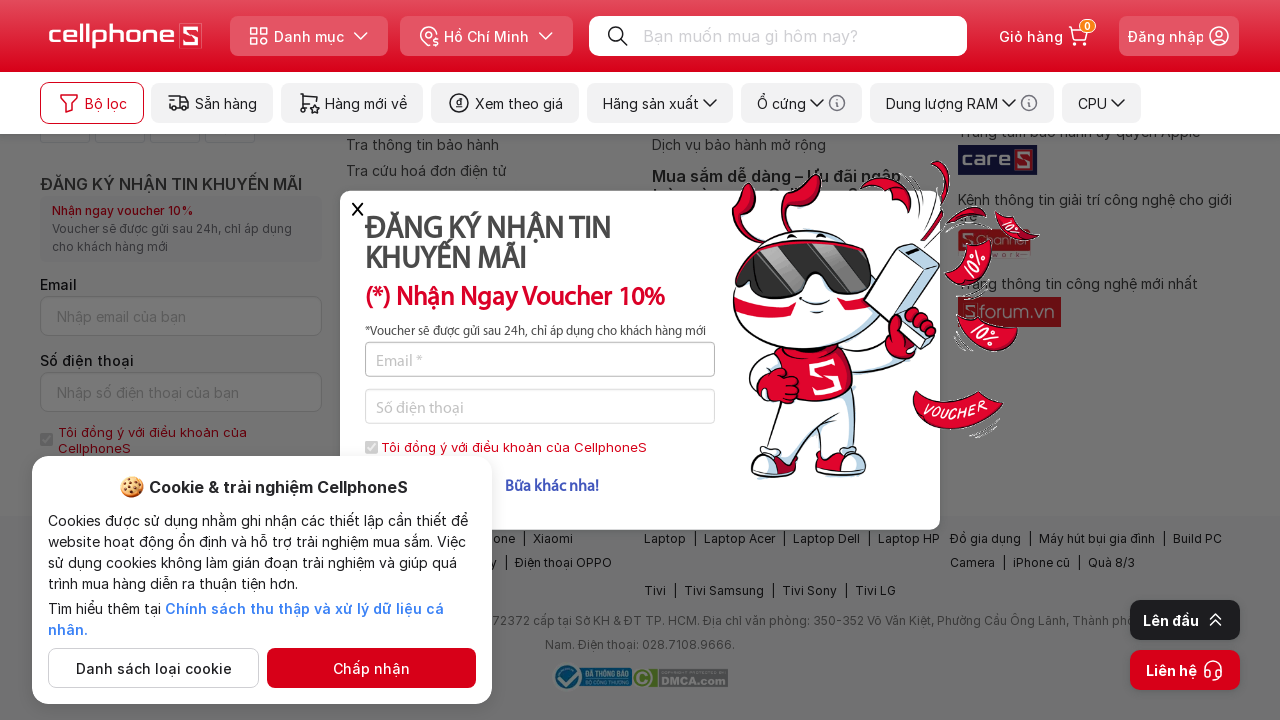

Located show more button element
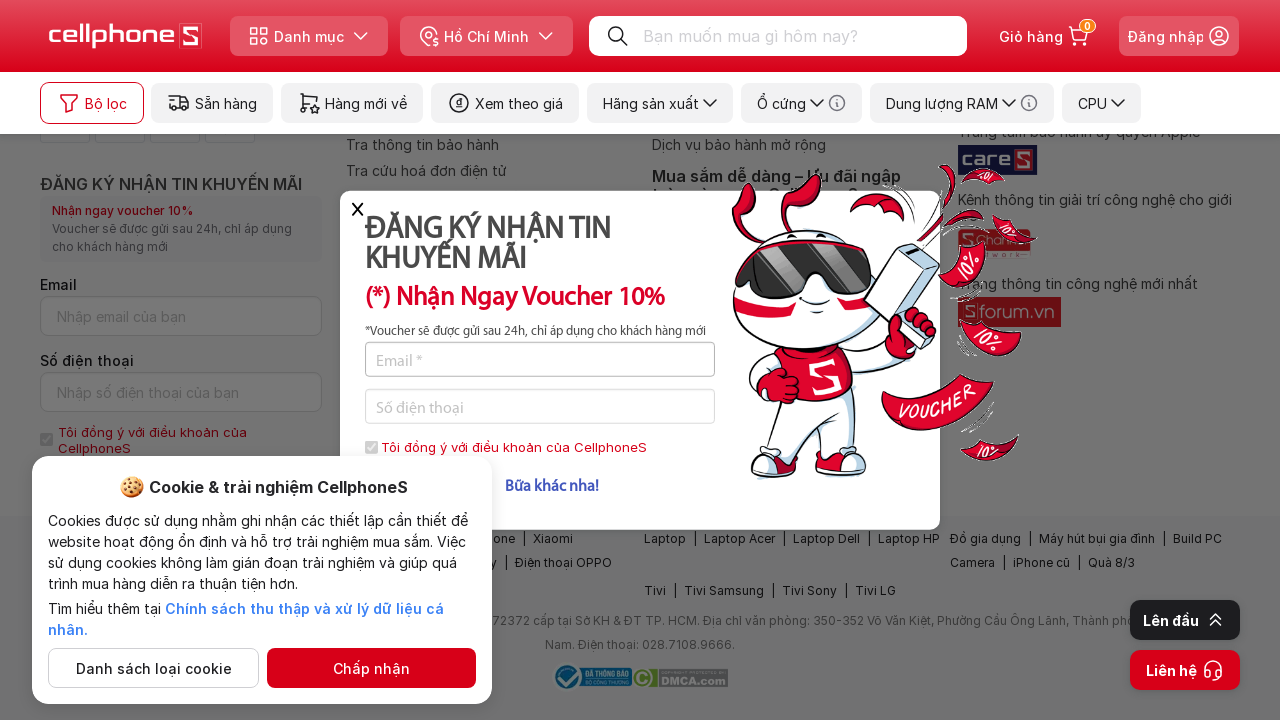

Products loaded - wait for selector complete at (640, 24) on #layout-desktop > div.cps-container.cps-body > div:nth-child(2) > div > div.bloc
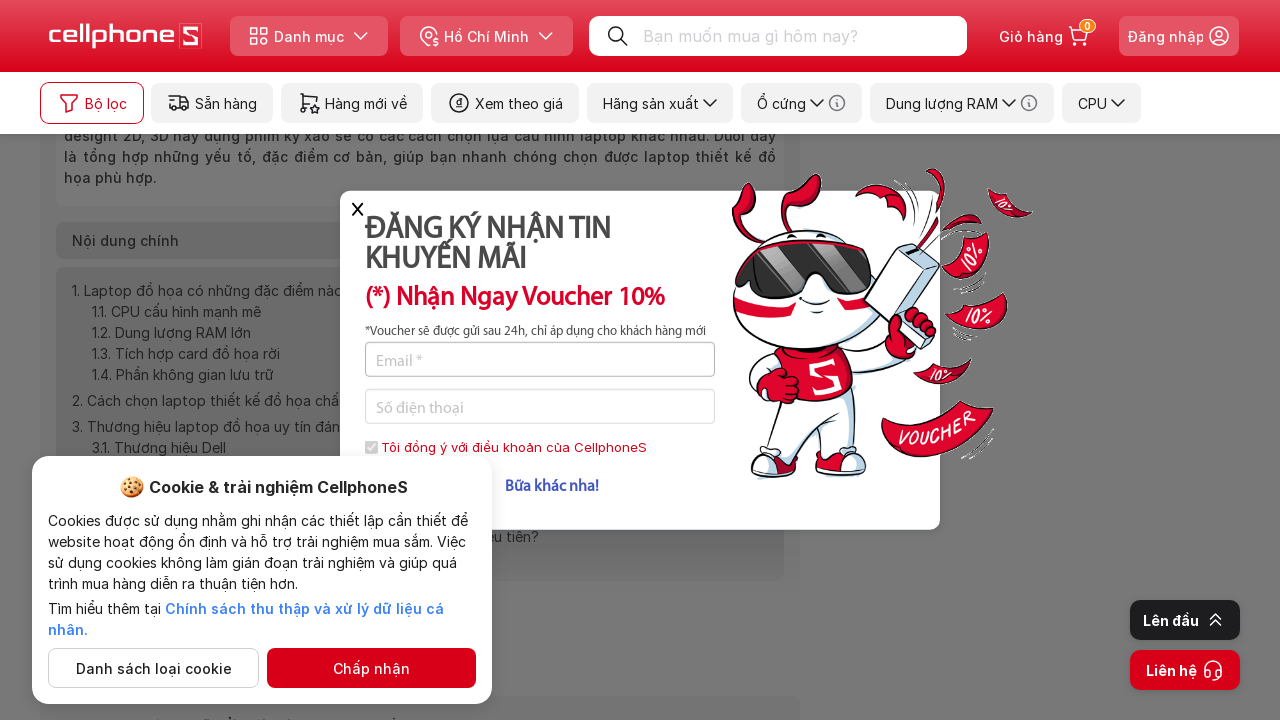

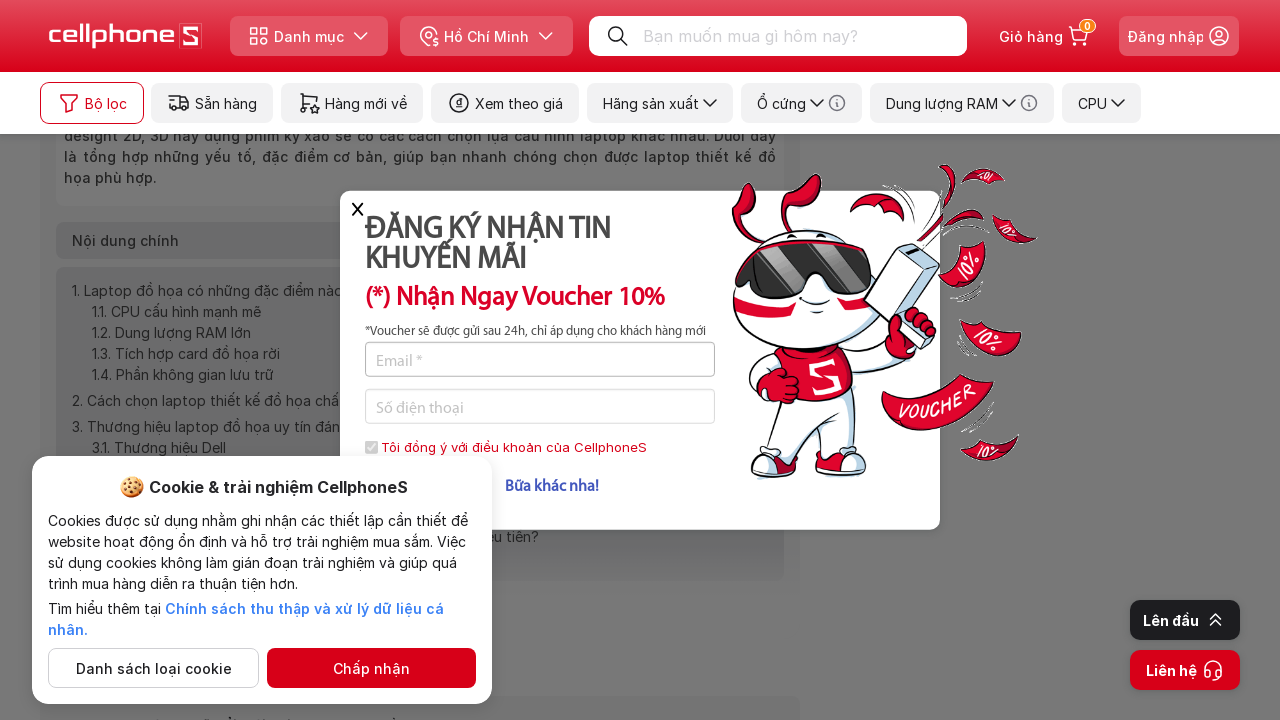